Tests JavaScript prompt alert handling by clicking a button to trigger a prompt, entering text into the prompt, and accepting it

Starting URL: https://the-internet.herokuapp.com/javascript_alerts

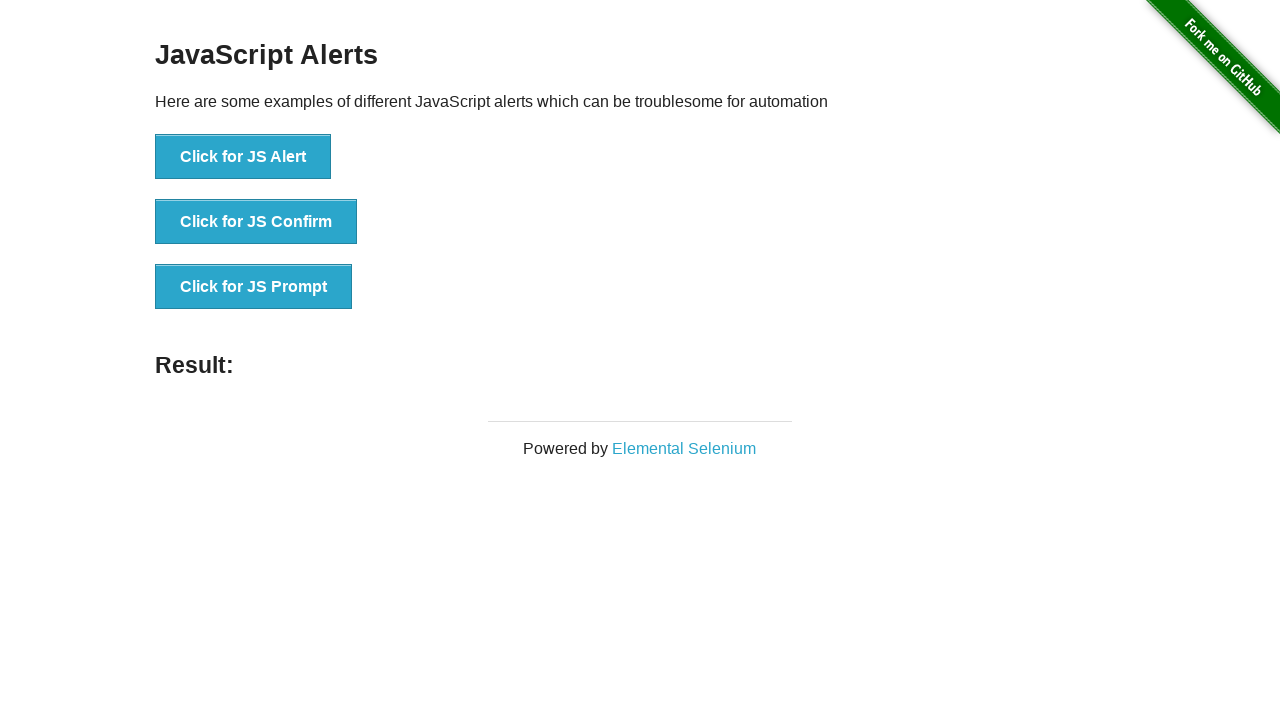

Clicked the button to trigger JS prompt alert at (254, 287) on xpath=//button[@onclick='jsPrompt()']
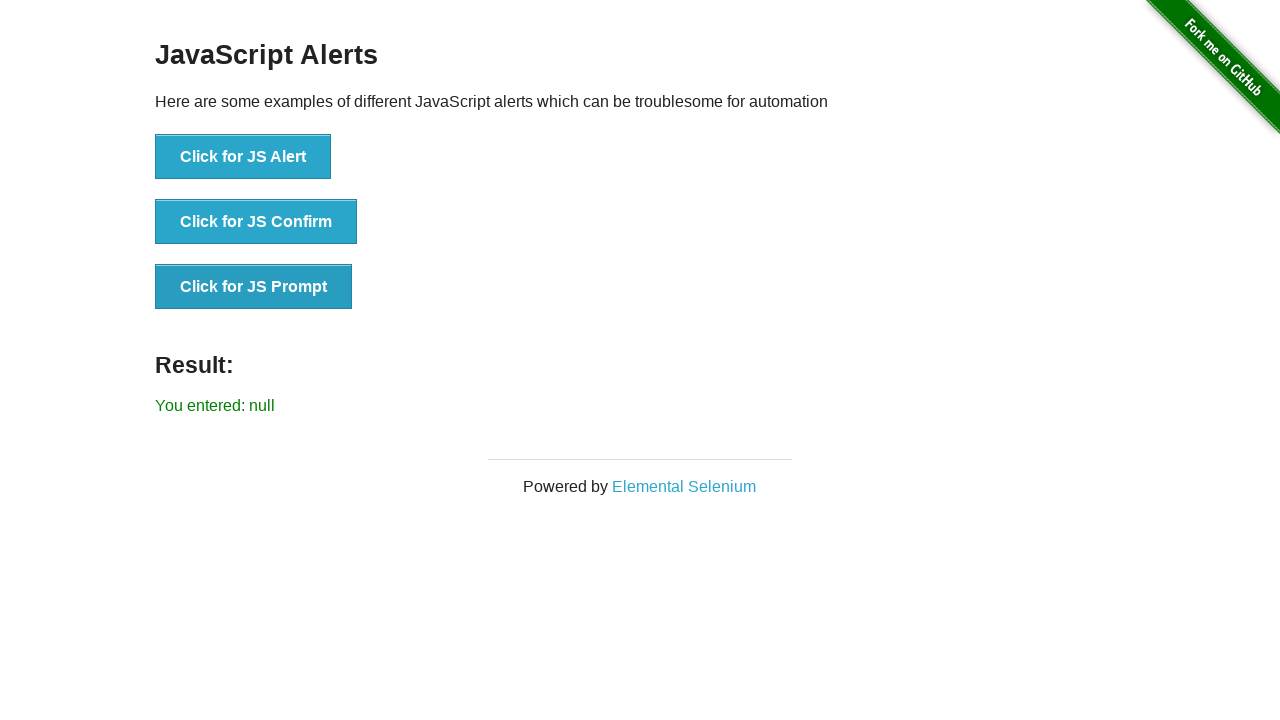

Set up dialog handler to accept prompt with text 'Hi, John Smith'
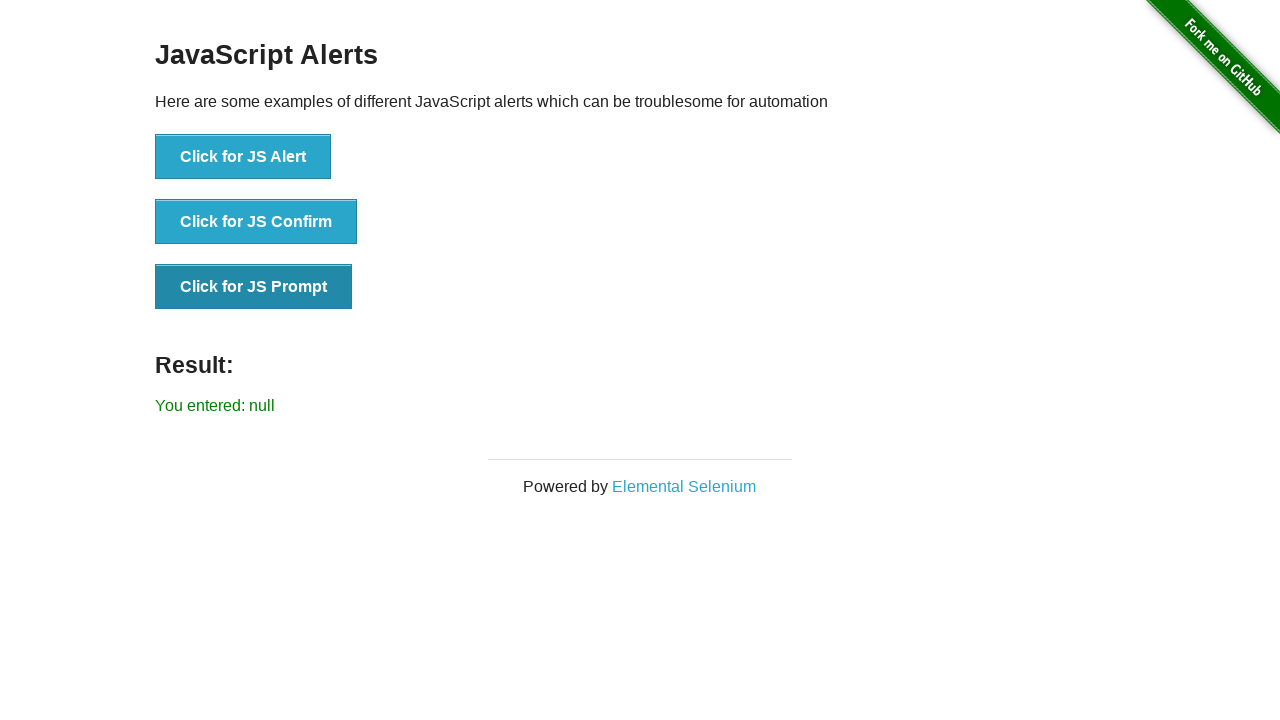

Clicked the button again to trigger the prompt dialog at (254, 287) on xpath=//button[@onclick='jsPrompt()']
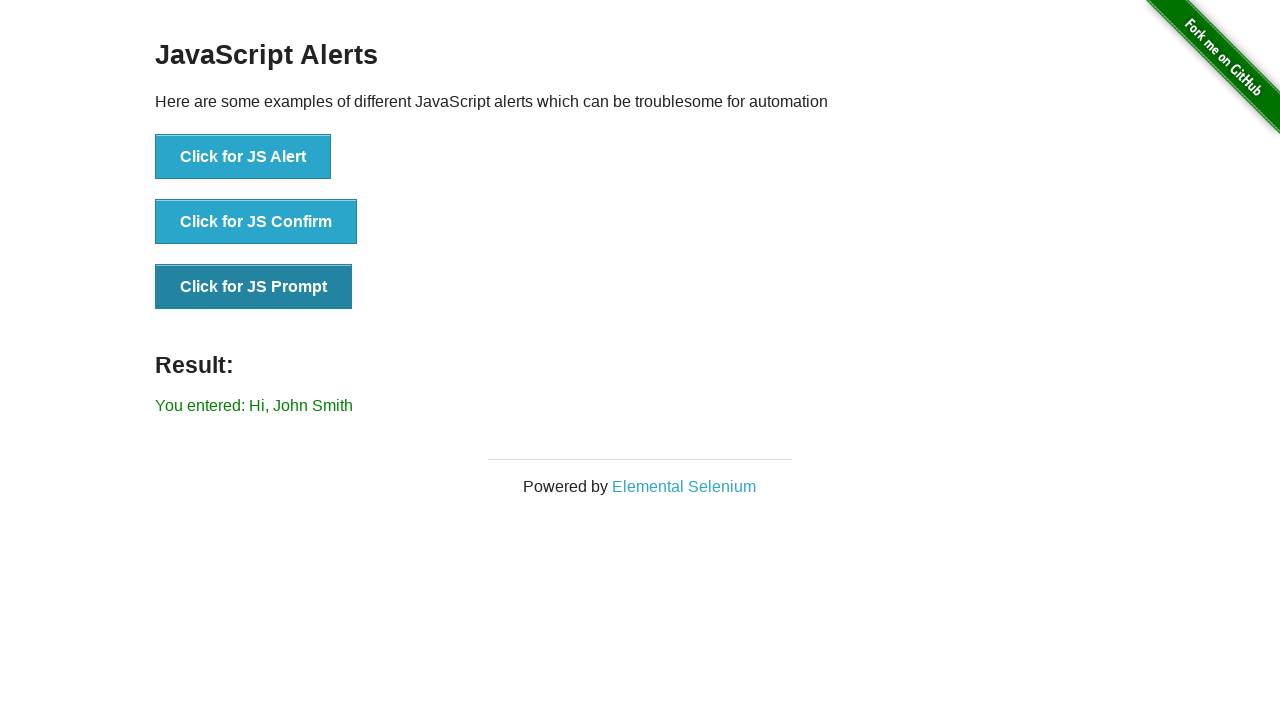

Waited for result element to be displayed
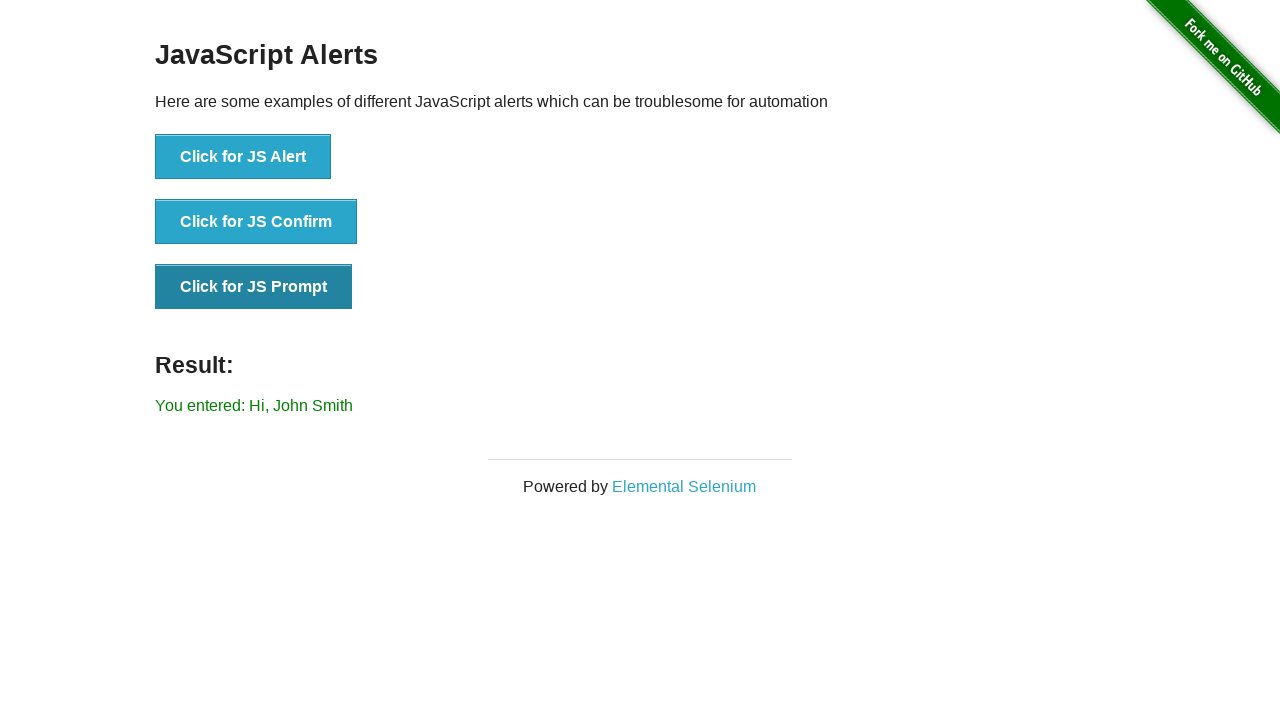

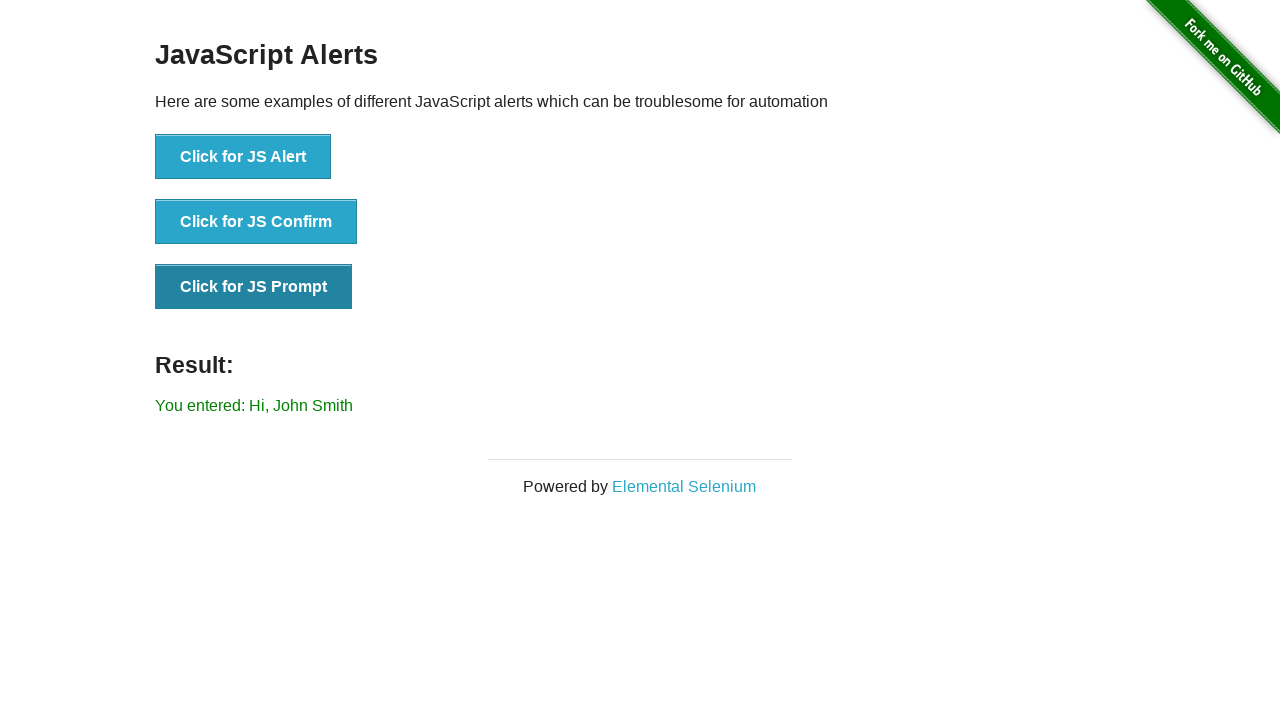